Tests an e-commerce checkout flow by searching for products, adding specific items to cart, and completing the purchase with country selection and terms agreement

Starting URL: https://rahulshettyacademy.com/seleniumPractise/

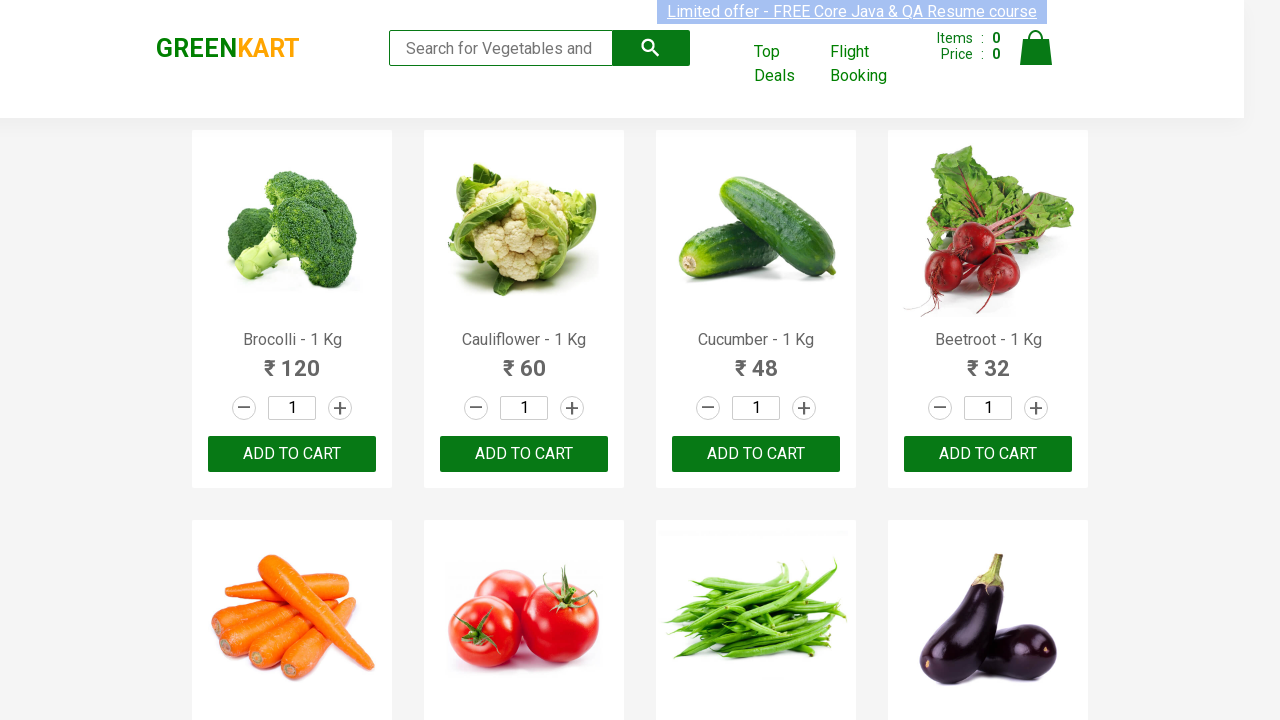

Filled search field with 'ca' to find products on .search-keyword
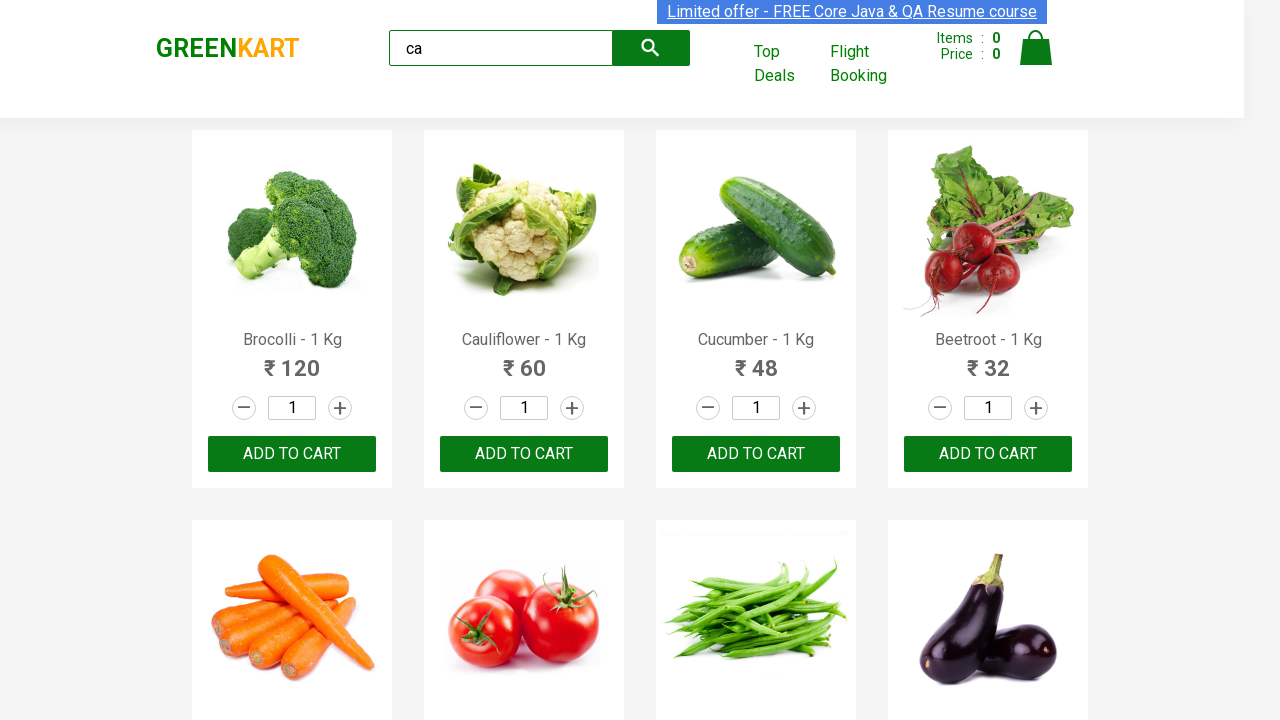

Waited for products to load
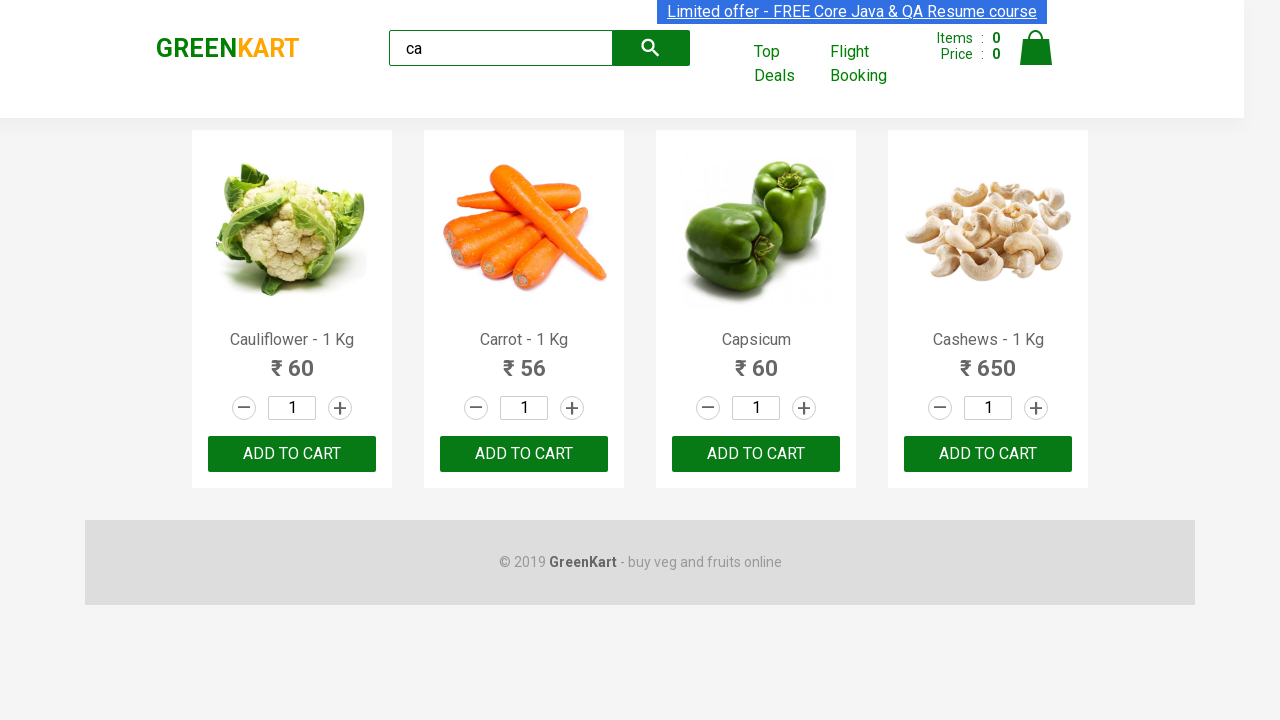

Located all product elements on page
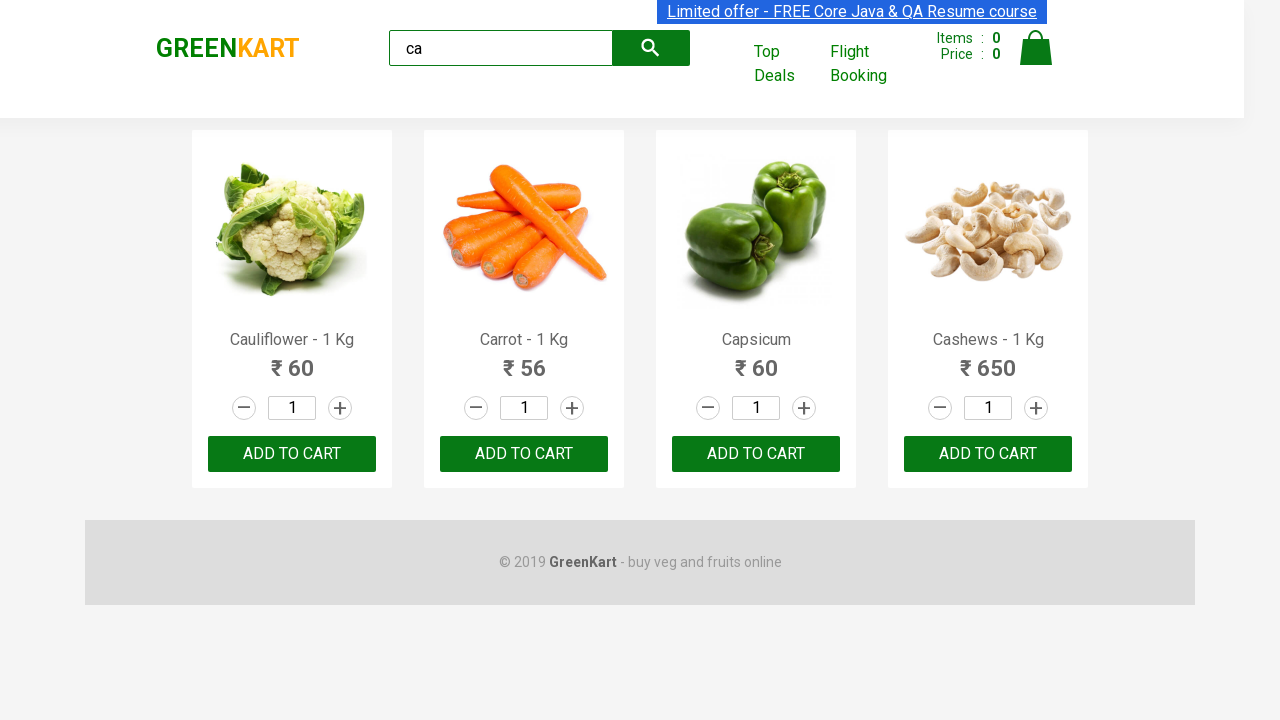

Found Cashews product and clicked add to cart button at (988, 454) on .products .product >> nth=3 >> button
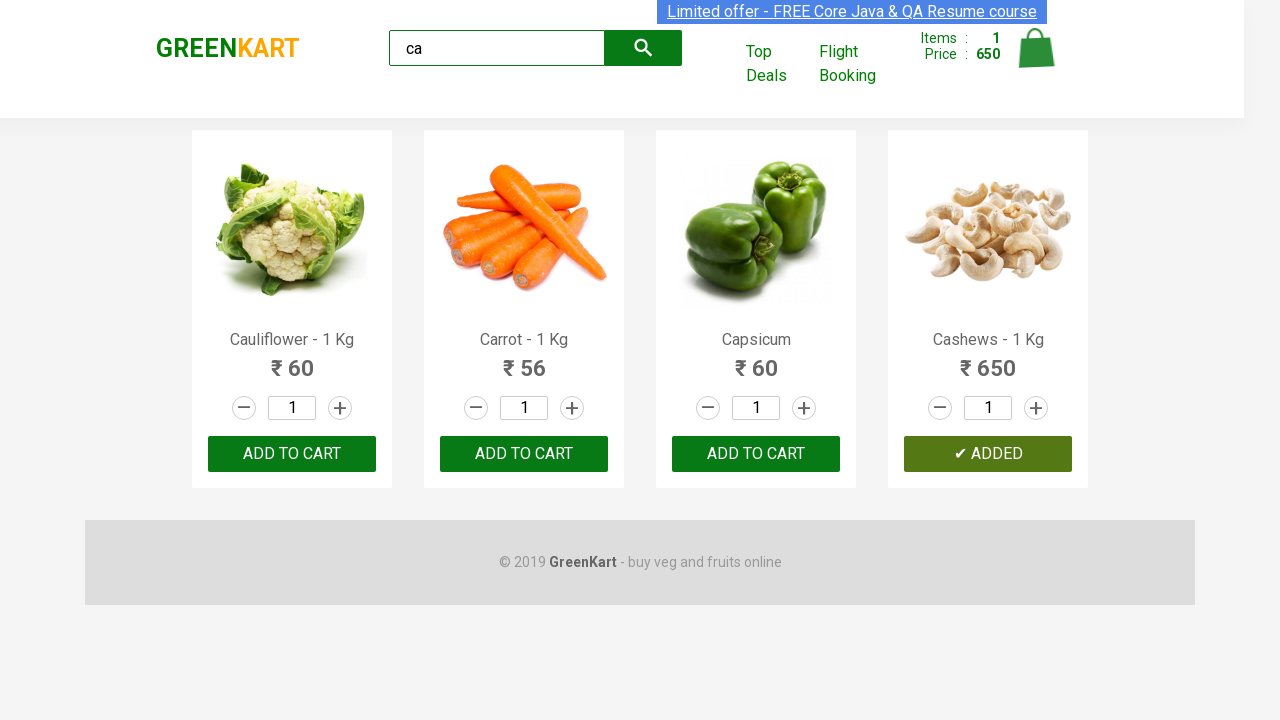

Clicked cart icon to view cart at (1036, 48) on .cart-icon > img
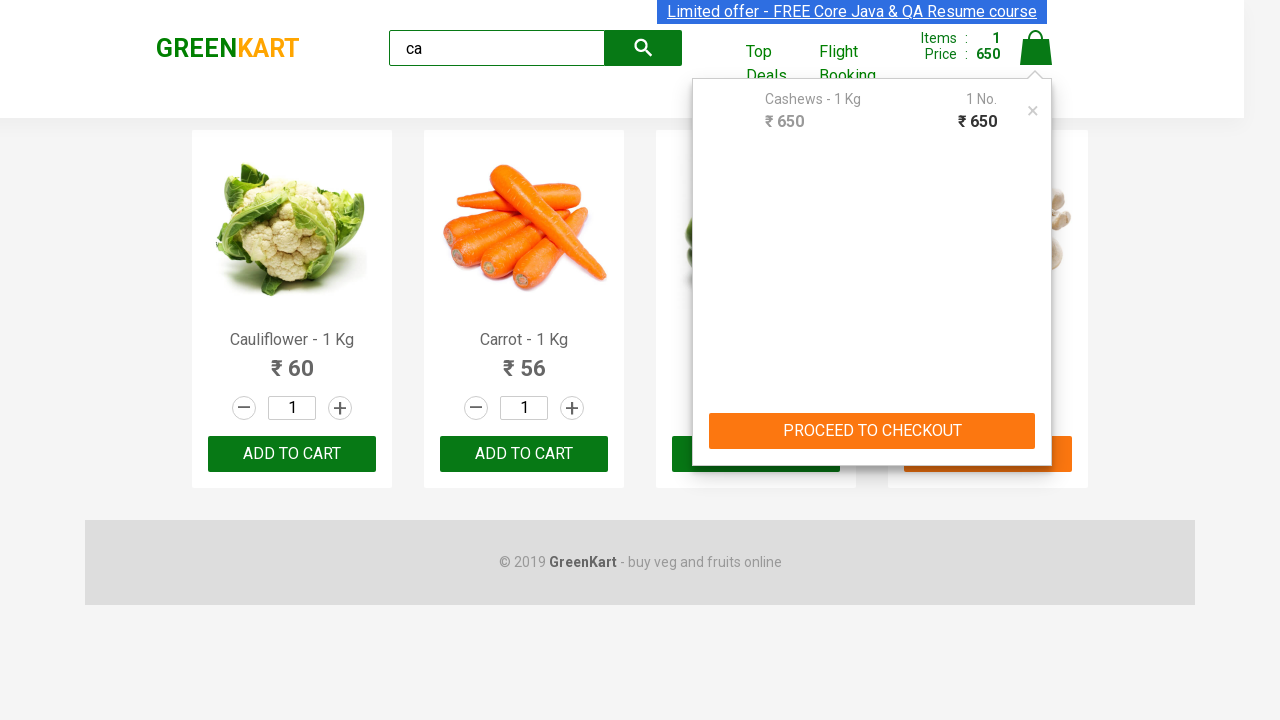

Clicked PROCEED TO CHECKOUT button at (872, 431) on text=PROCEED TO CHECKOUT
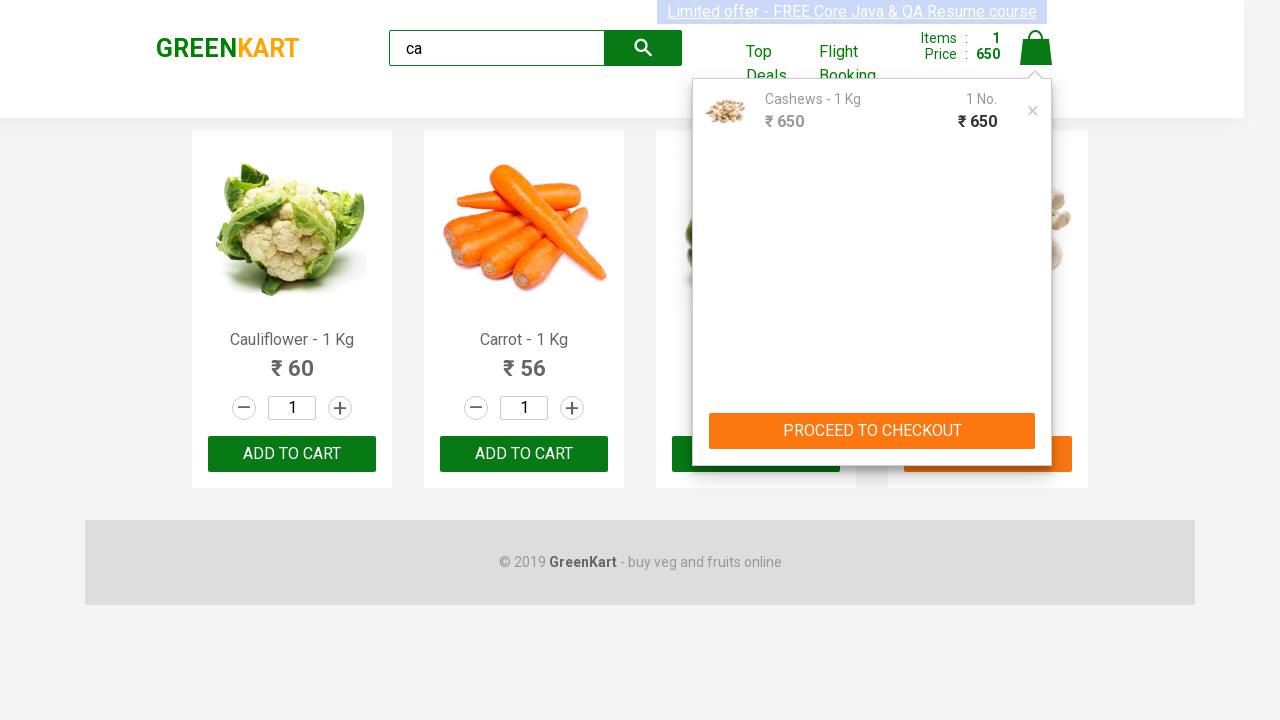

Clicked Place Order button at (1036, 420) on text=Place Order
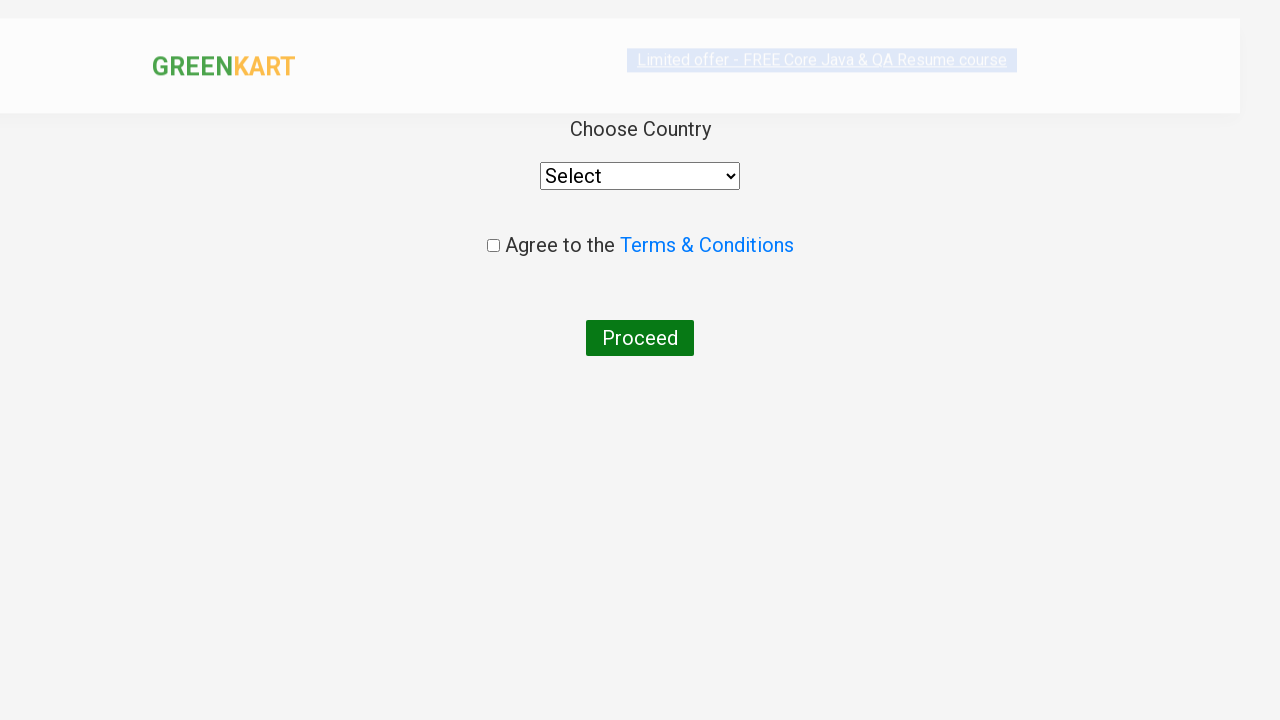

Selected Brazil from country dropdown on select
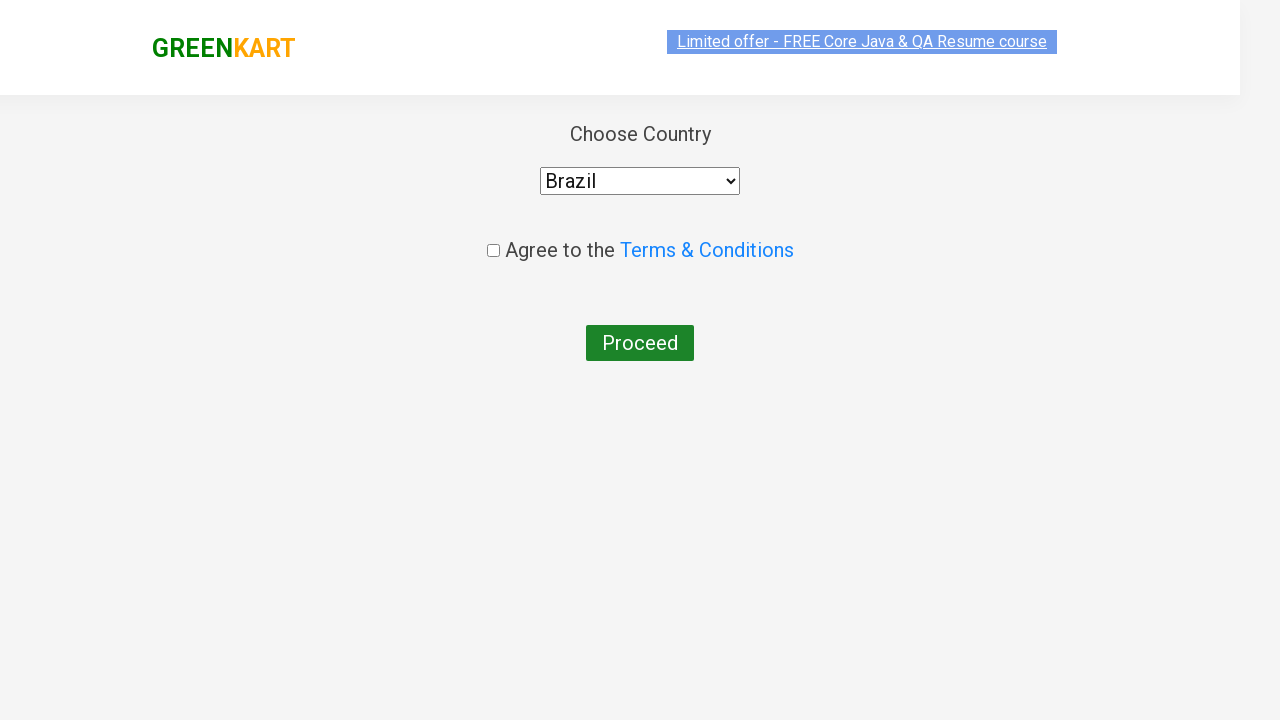

Checked terms and conditions agreement checkbox at (493, 246) on .chkAgree
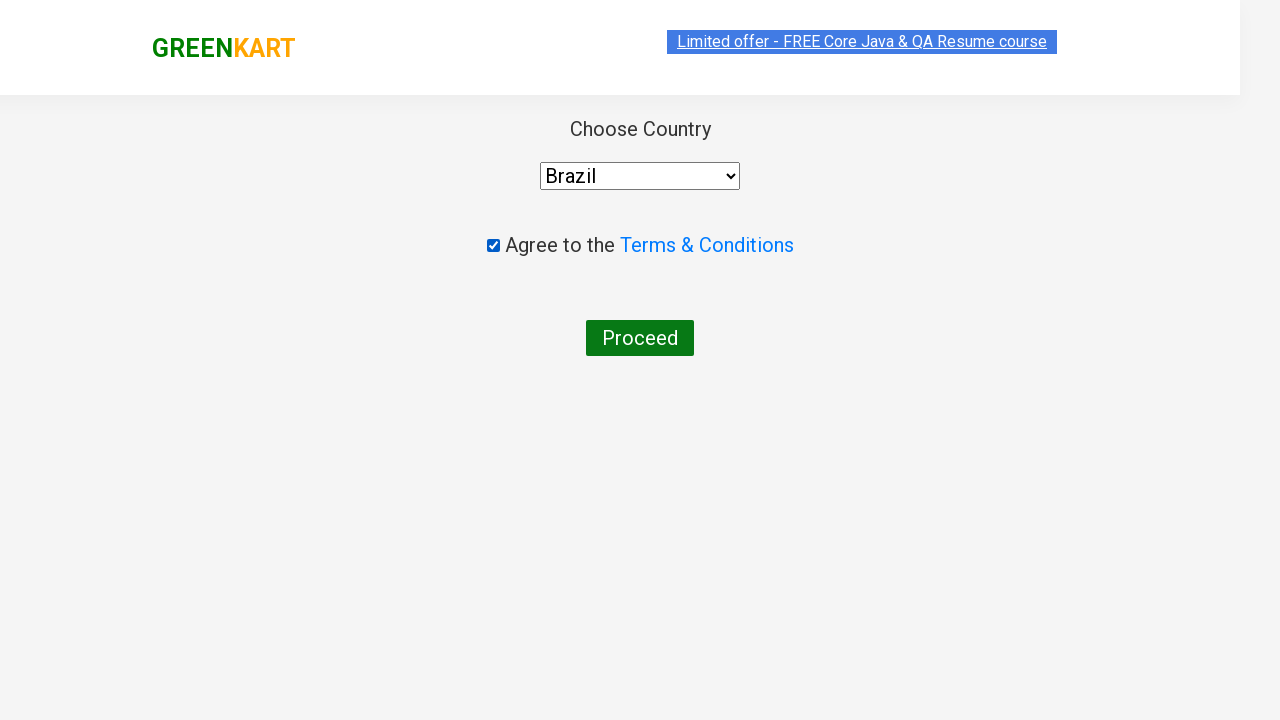

Clicked Proceed button to complete purchase at (640, 338) on text=Proceed
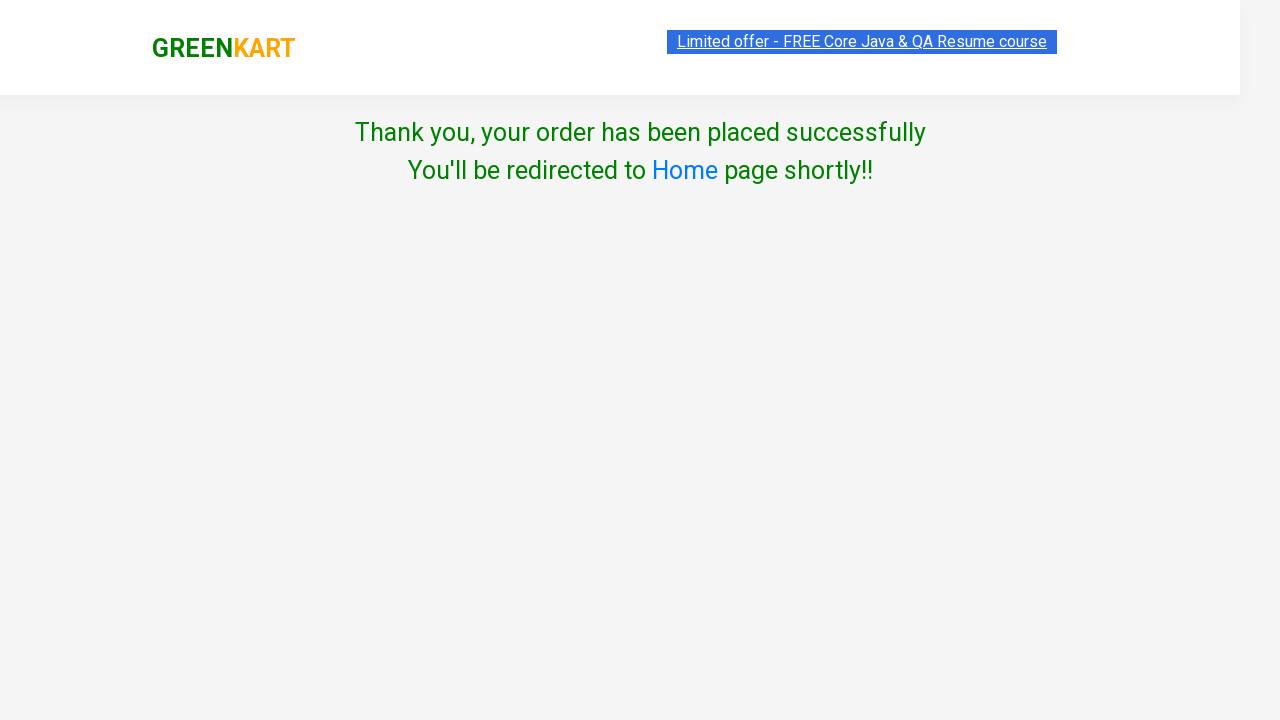

Order success message appeared
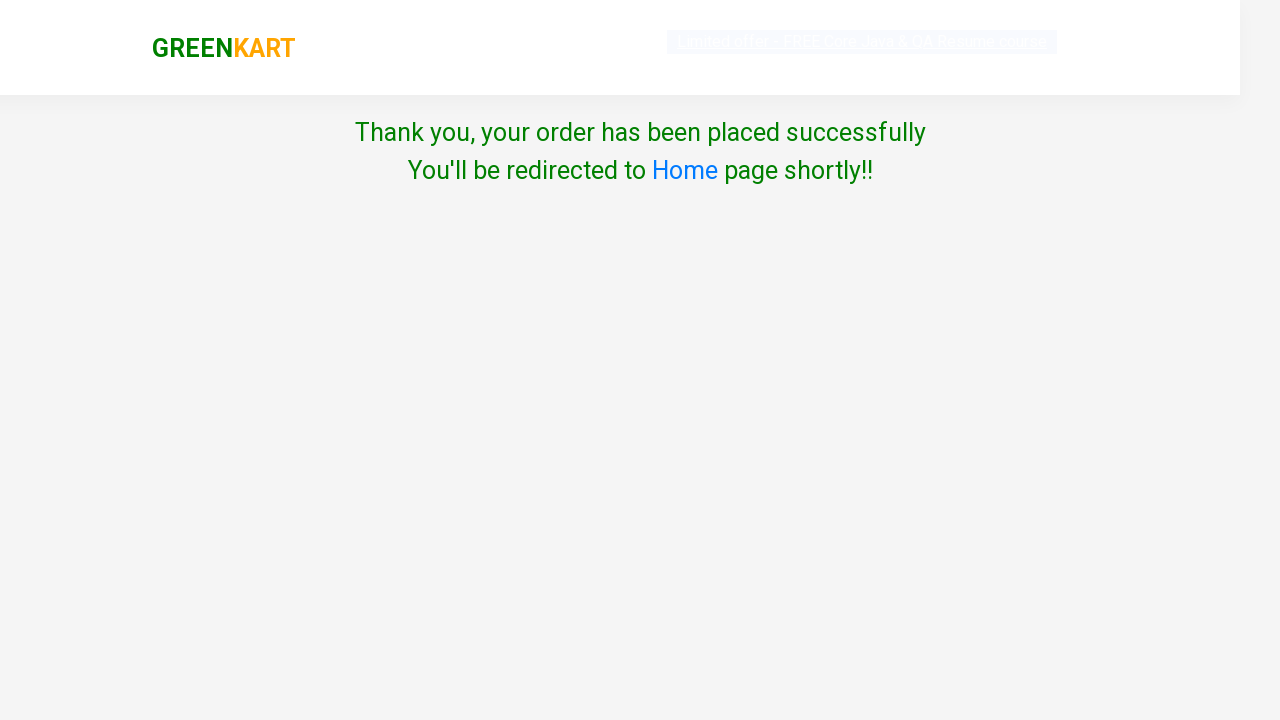

Redirect message appeared - checkout flow completed successfully
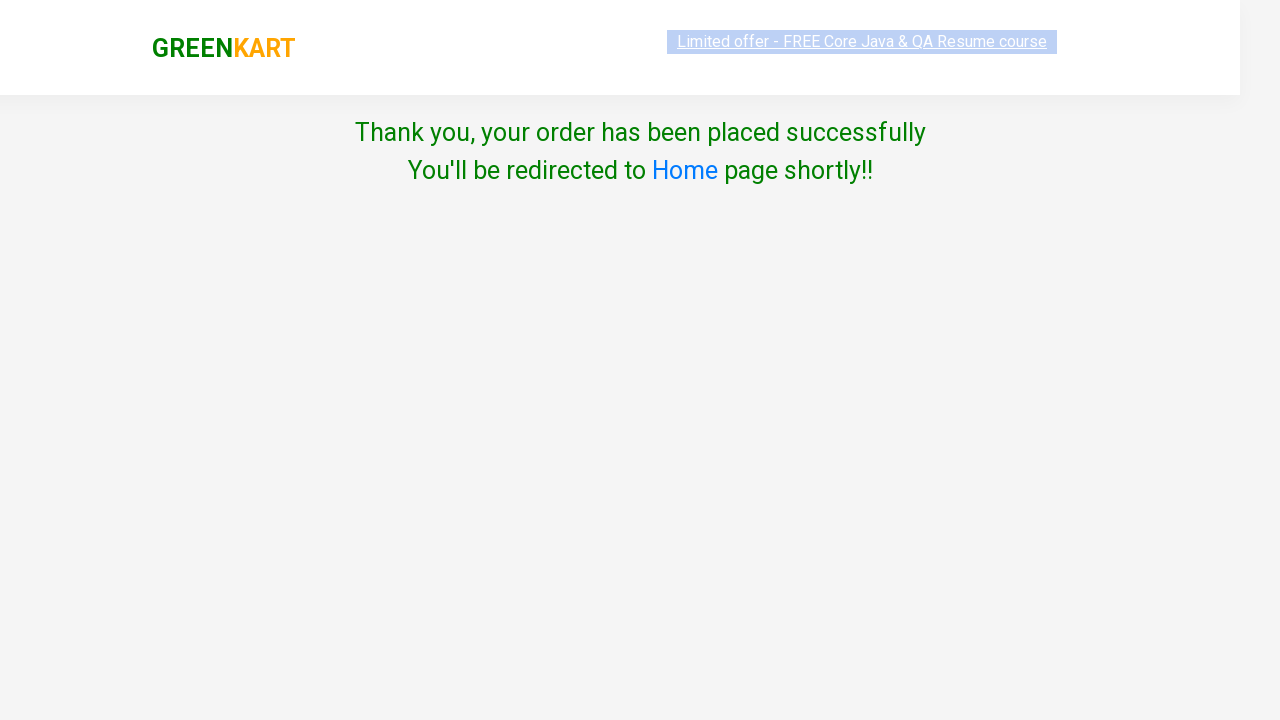

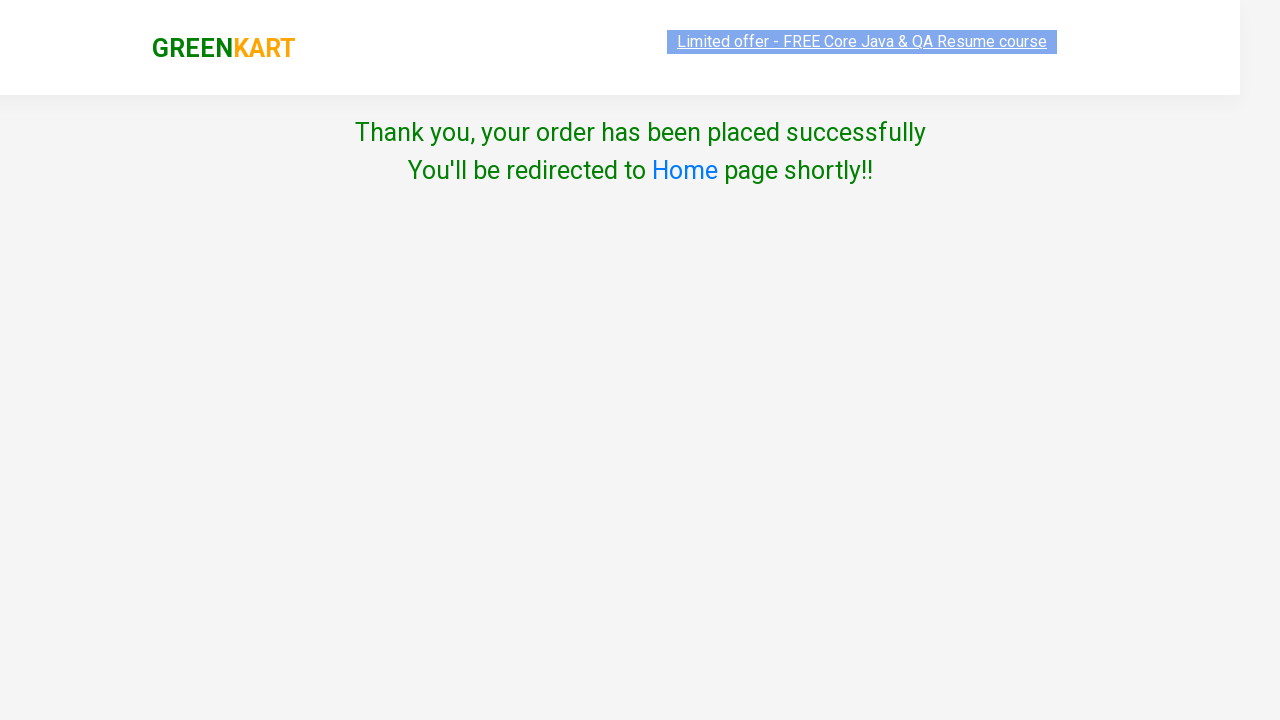